Tests handling multiple browser windows opened concurrently, finds a specific window by title, fills a search field, and navigates back to home

Starting URL: https://www.leafground.com/window.xhtml

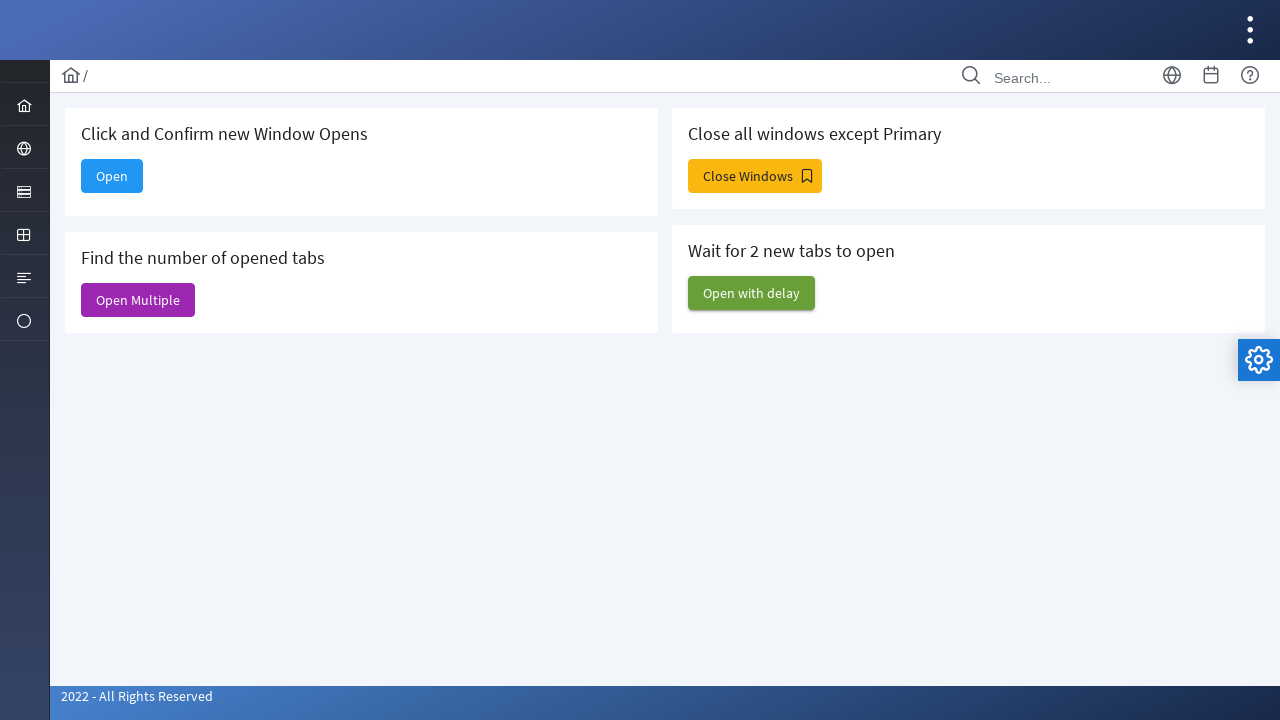

Clicked 'Open Multiple' button to open multiple windows at (138, 300) on internal:text="Open Multiple"s
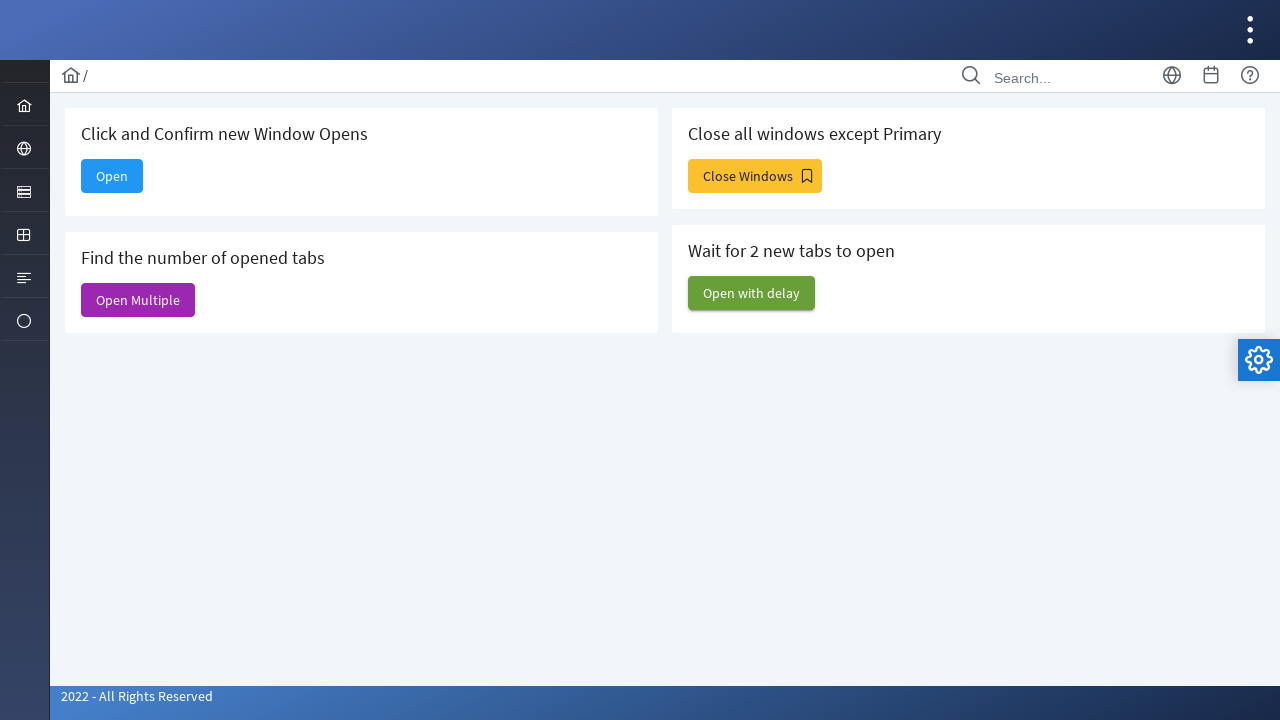

Waited 2 seconds for all pages to load
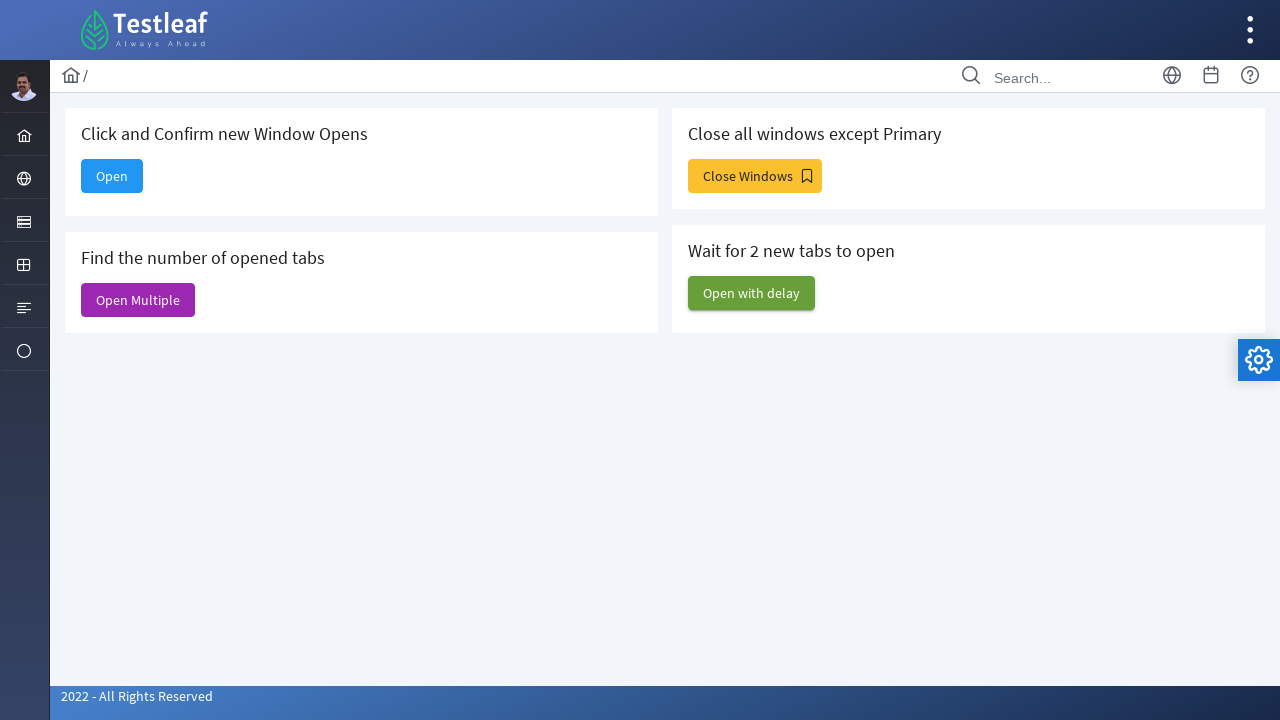

Retrieved all open browser tabs/windows
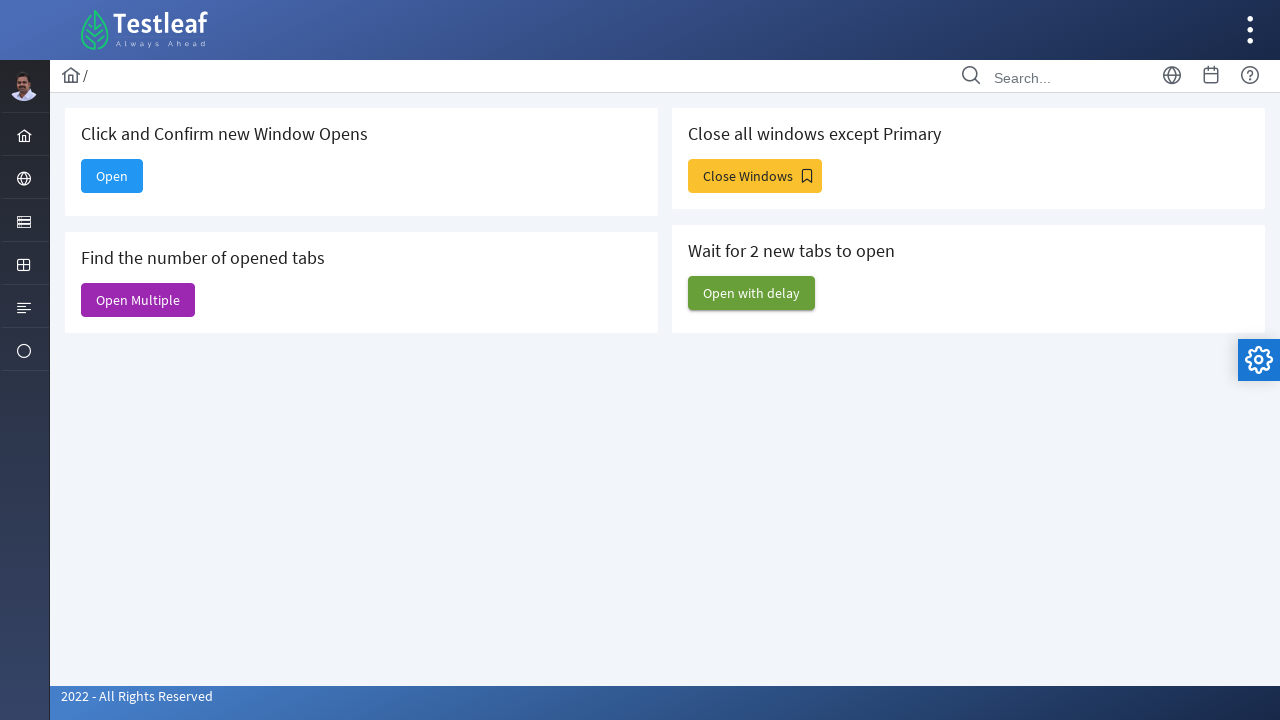

Found and identified the 'Web Table' window from concurrent tabs
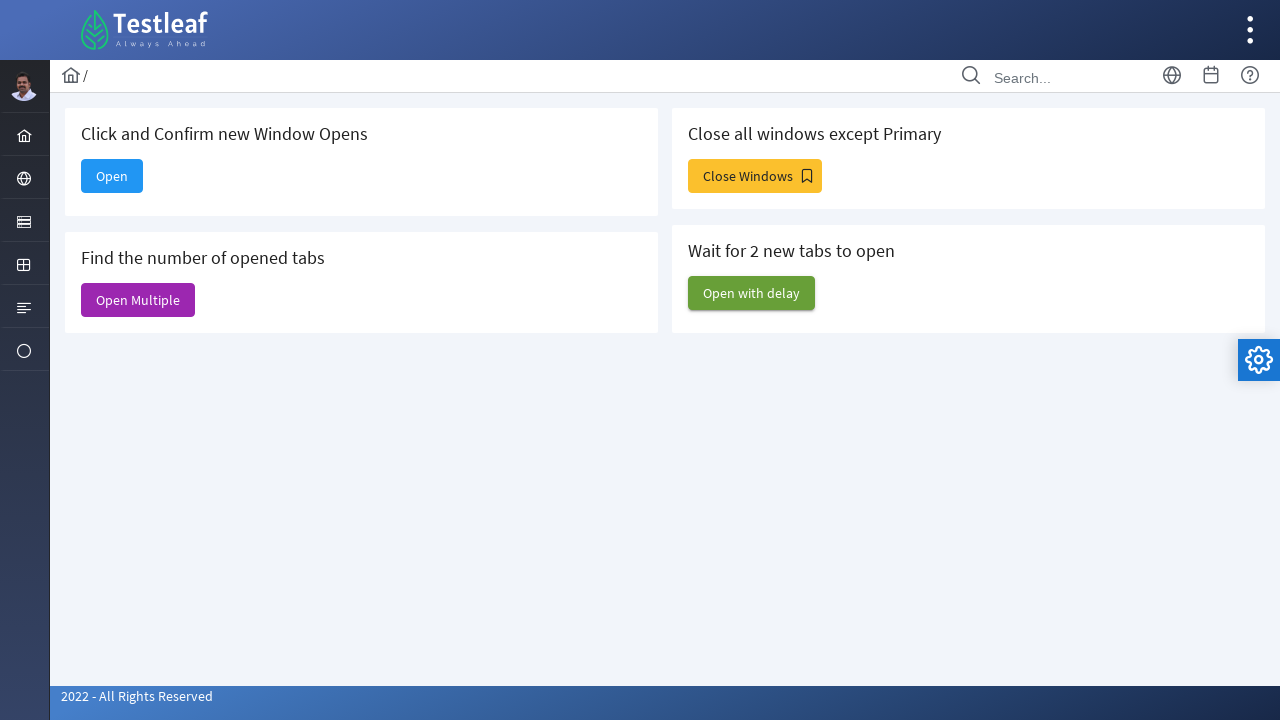

Filled search field with 'Australia' in the Web Table window on (//i[@class='pi pi-search'])[2]/following-sibling::input
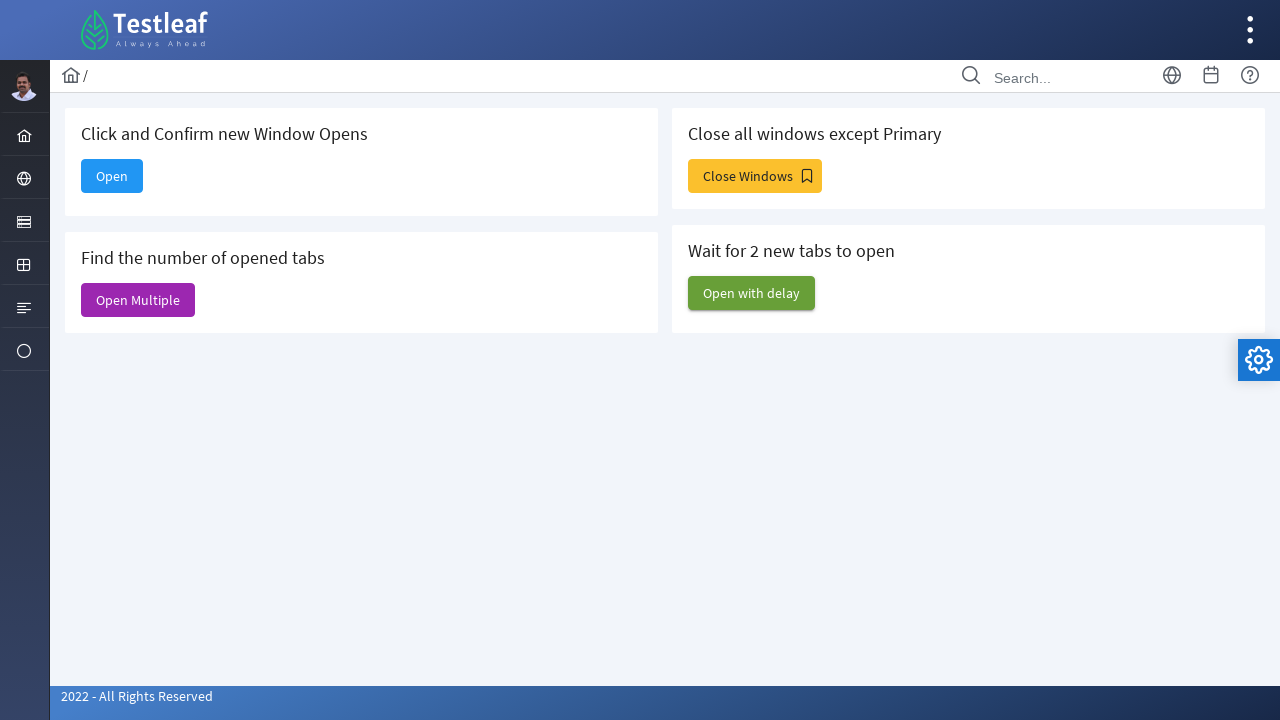

Closed the Web Table window
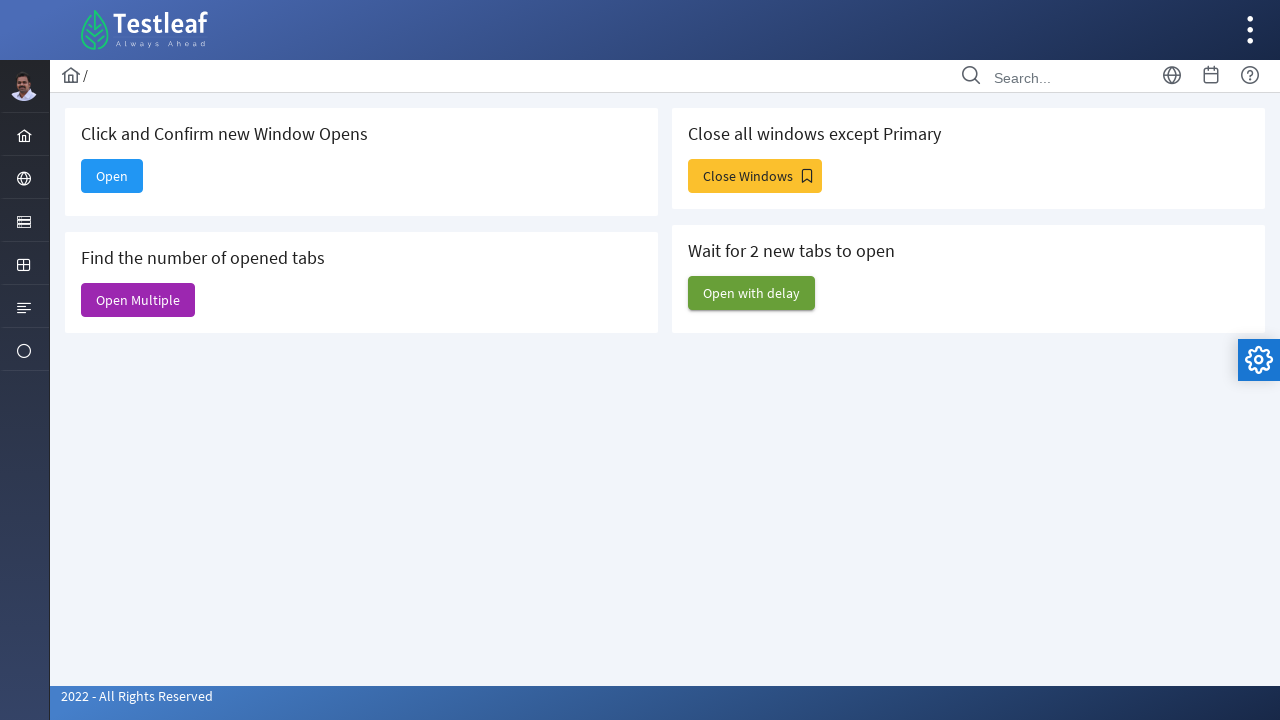

Clicked home icon to navigate back to home page at (24, 136) on xpath=//i[@class='pi pi-home layout-menuitem-icon']
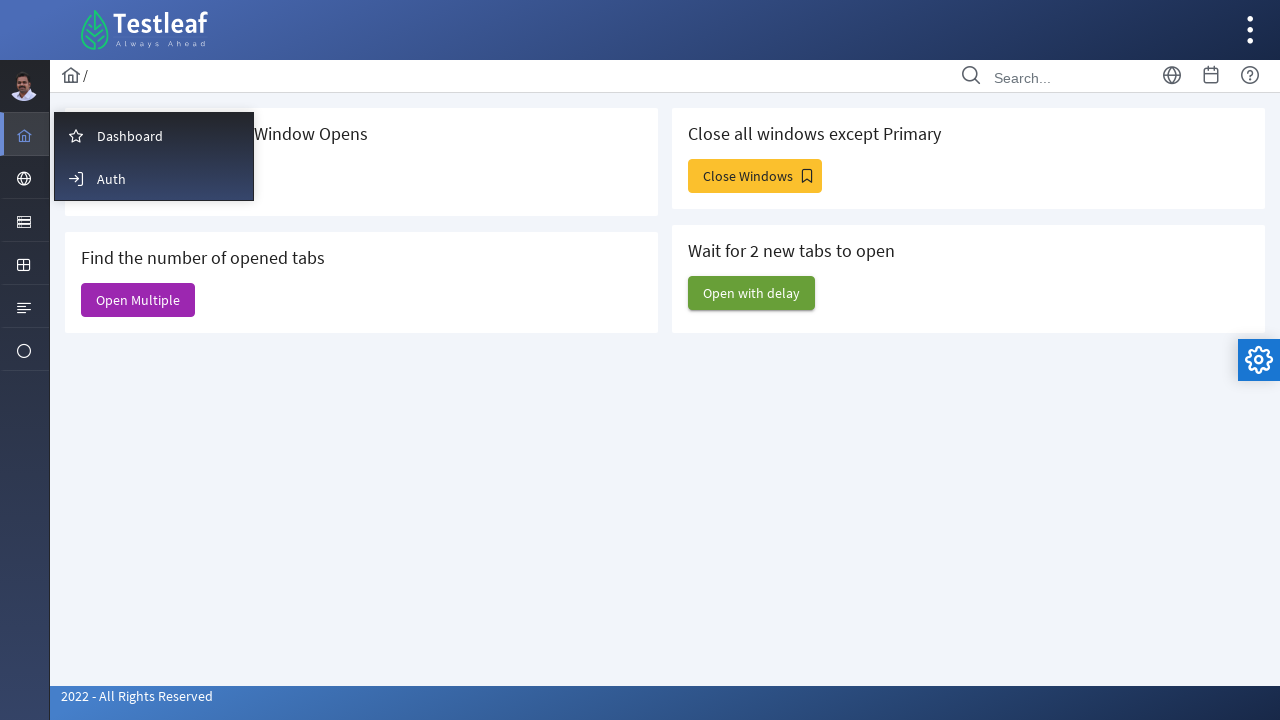

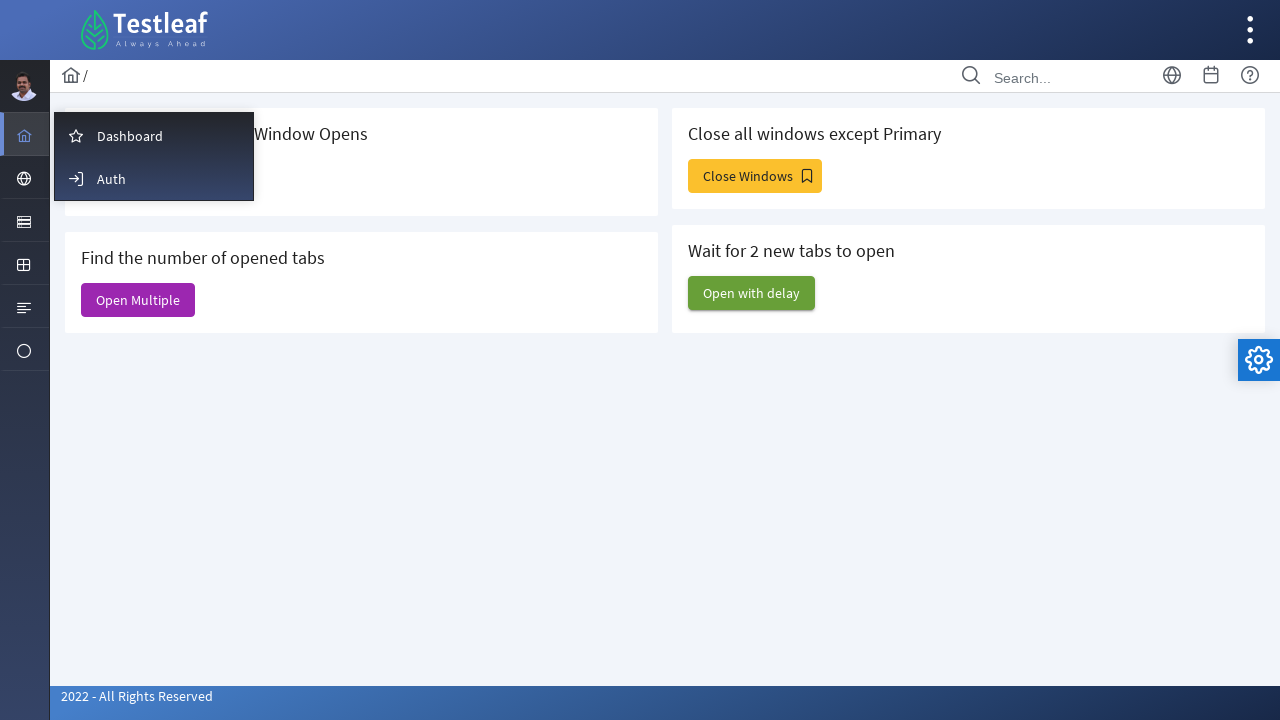